Tests that the currently active filter link is highlighted by clicking Active and Completed filters and verifying the selected class

Starting URL: https://demo.playwright.dev/todomvc

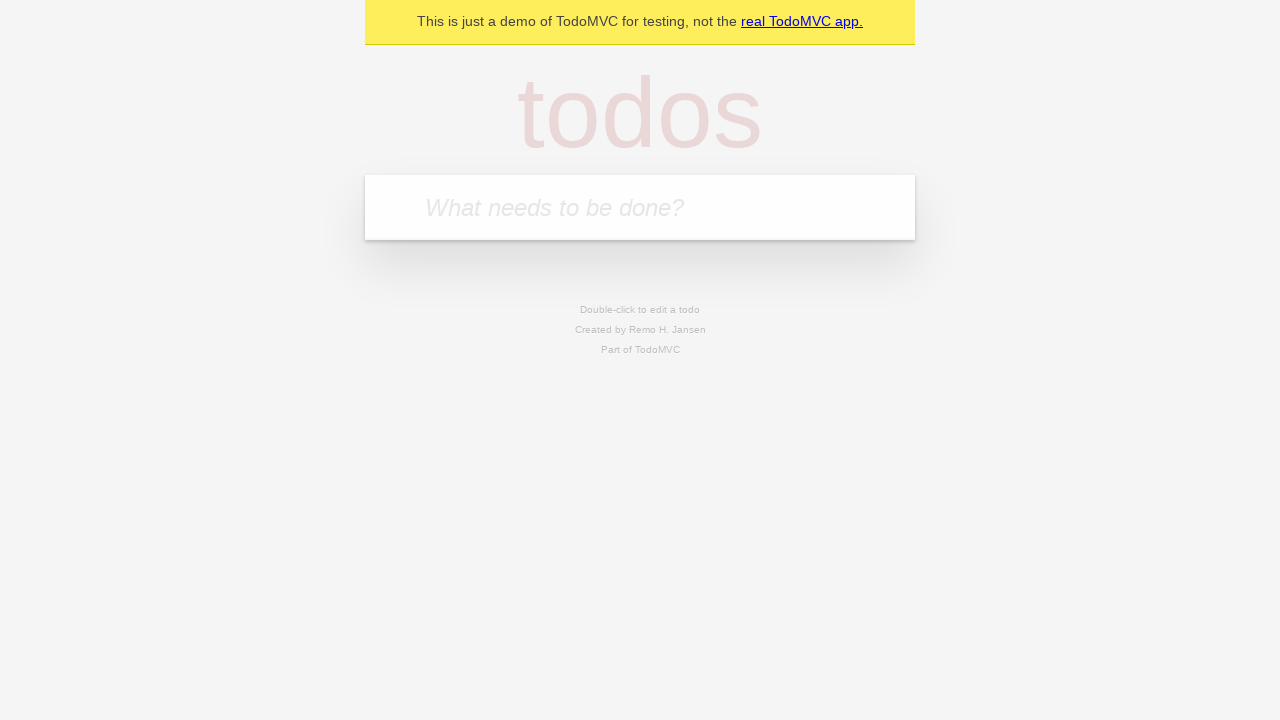

Filled new todo field with 'buy some cheese' on .new-todo
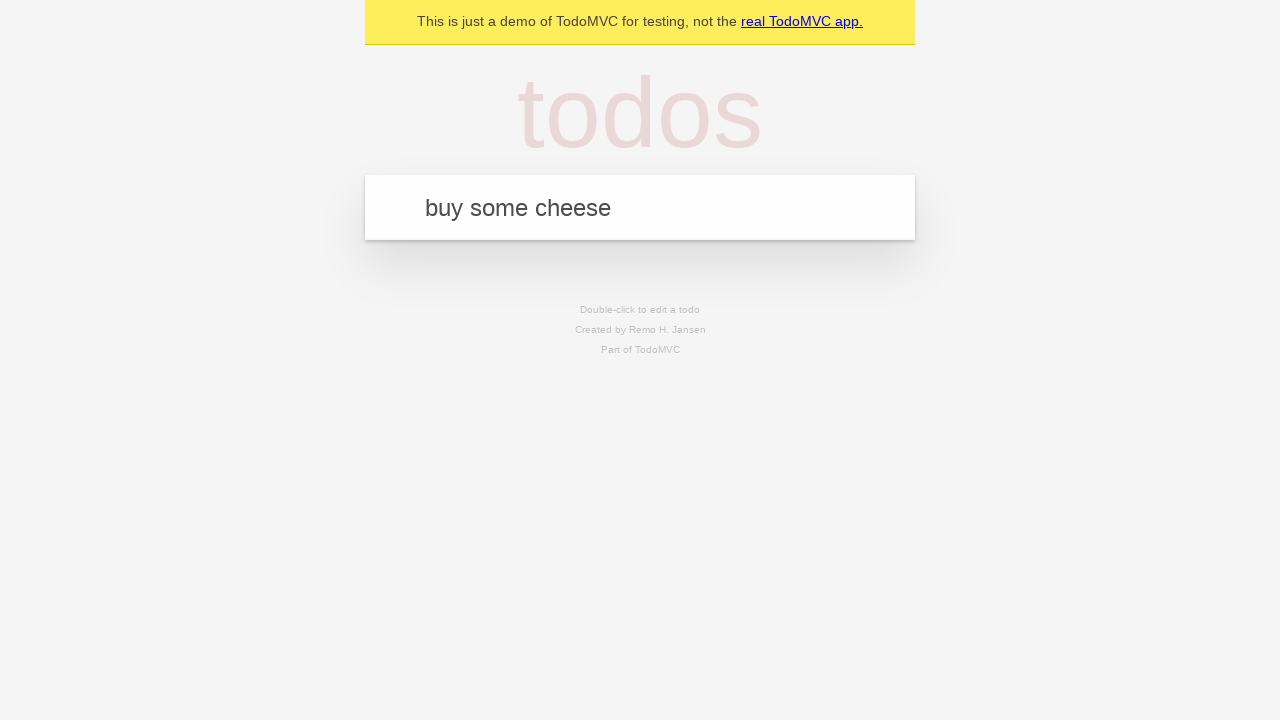

Pressed Enter to create todo 'buy some cheese' on .new-todo
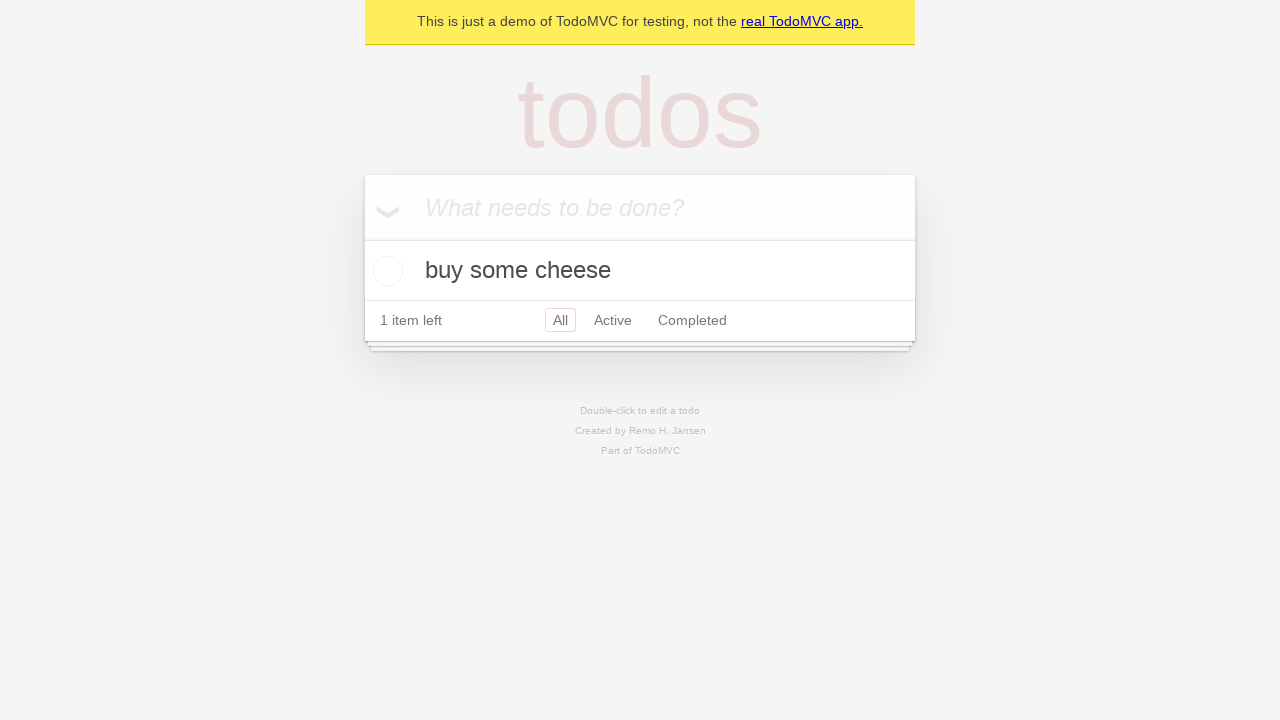

Filled new todo field with 'feed the cat' on .new-todo
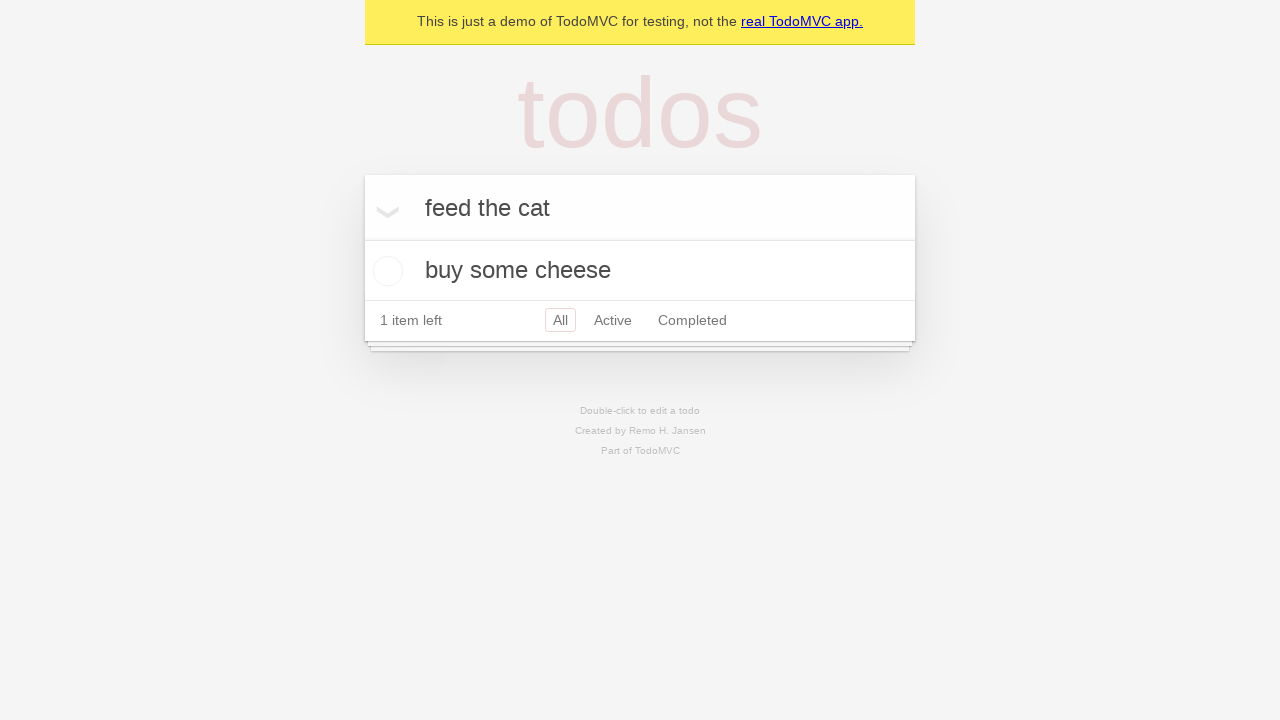

Pressed Enter to create todo 'feed the cat' on .new-todo
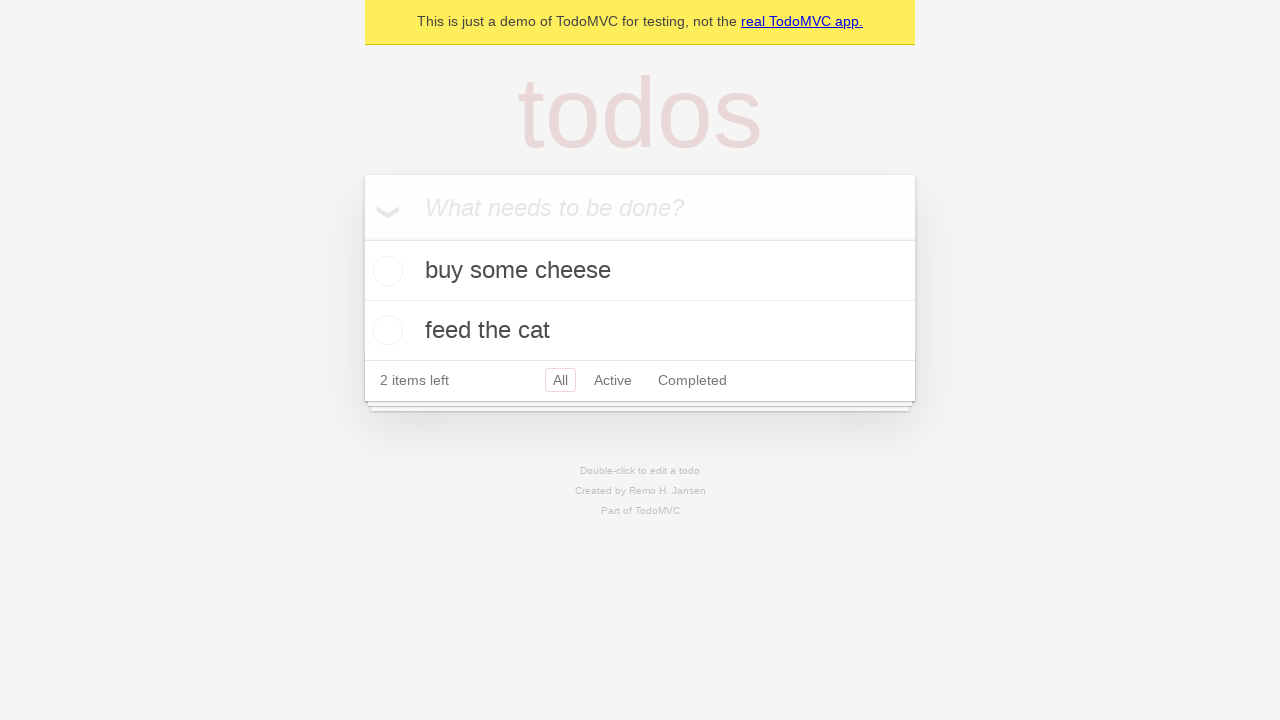

Filled new todo field with 'book a doctor's appointment' on .new-todo
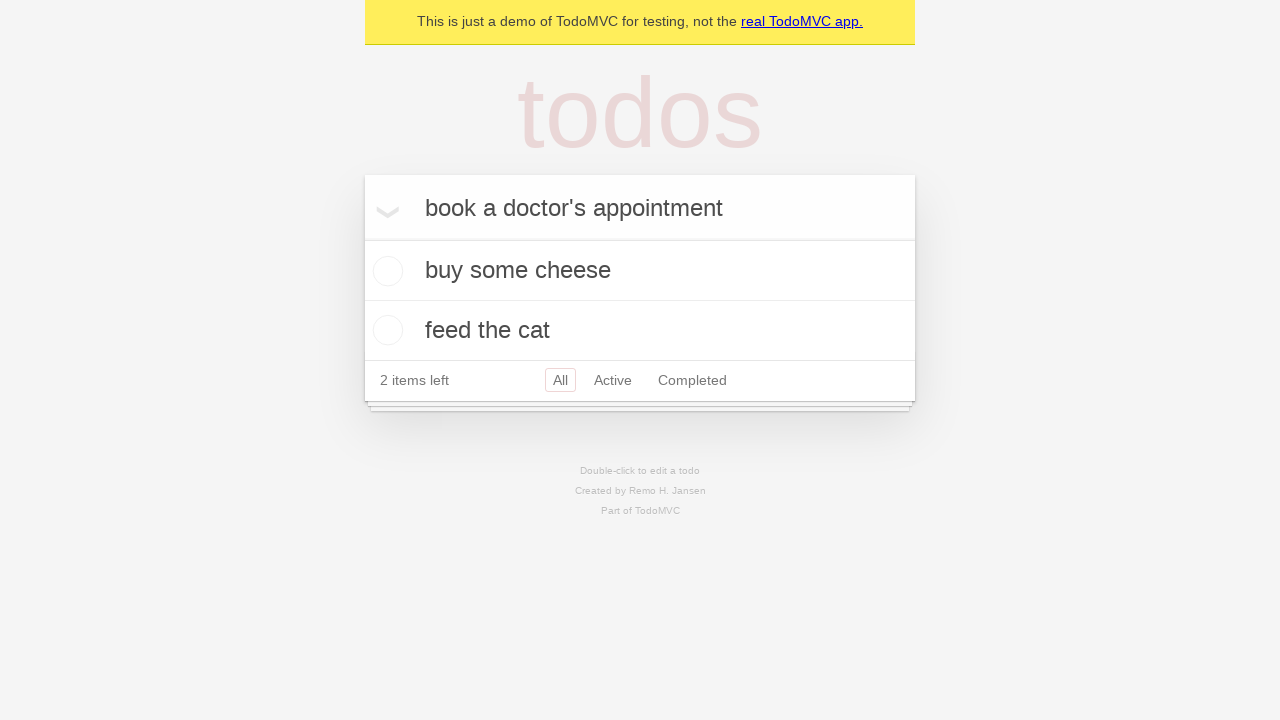

Pressed Enter to create todo 'book a doctor's appointment' on .new-todo
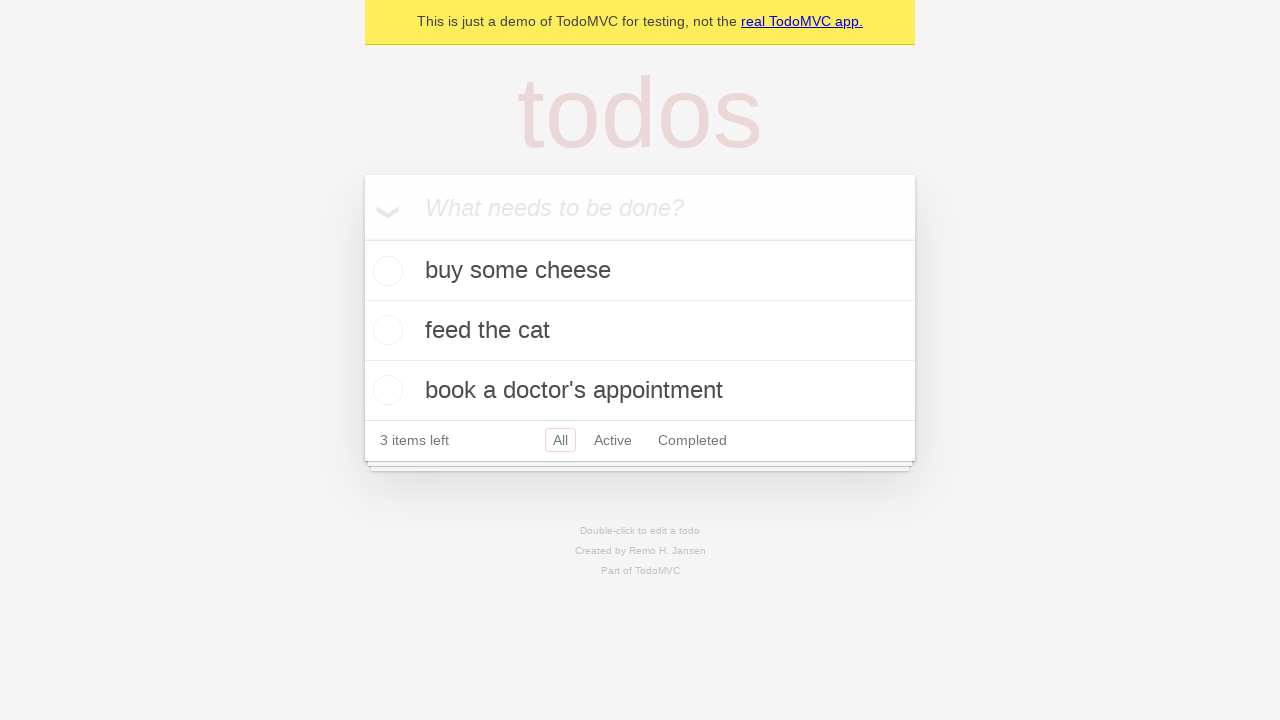

Clicked Active filter link at (613, 440) on internal:role=link[name="Active"i]
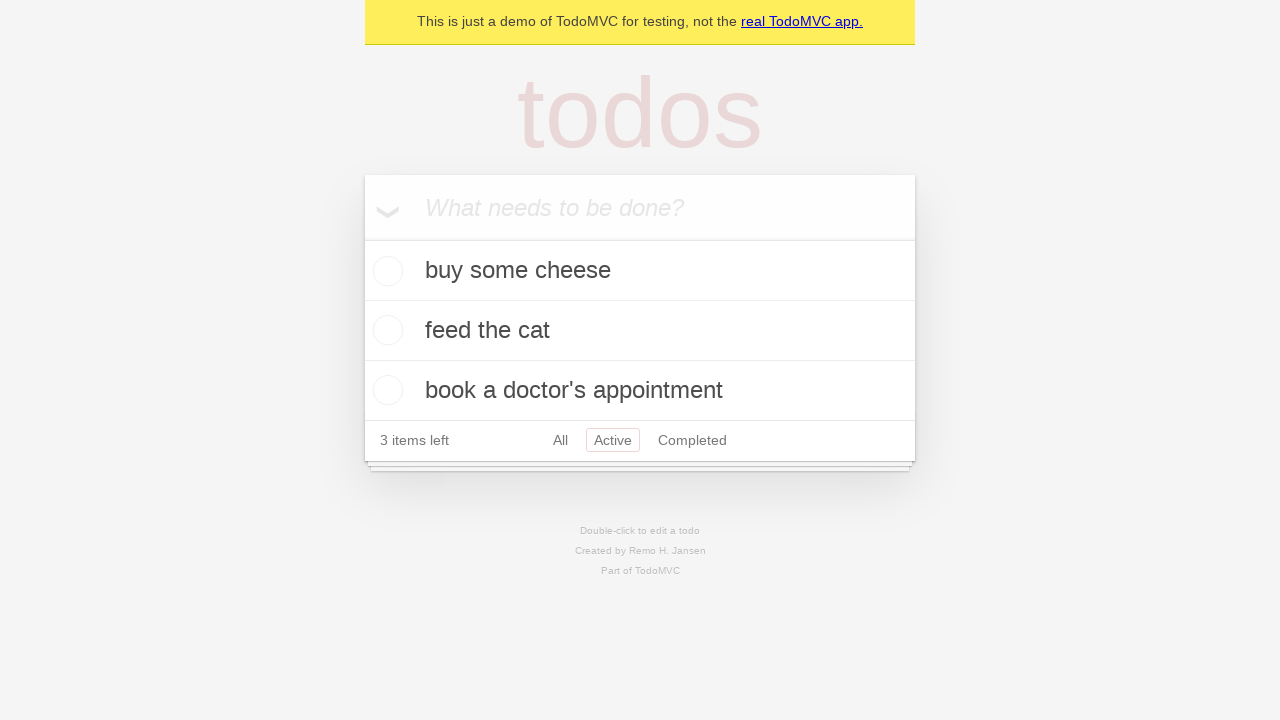

Clicked Completed filter link at (692, 440) on internal:role=link[name="Completed"i]
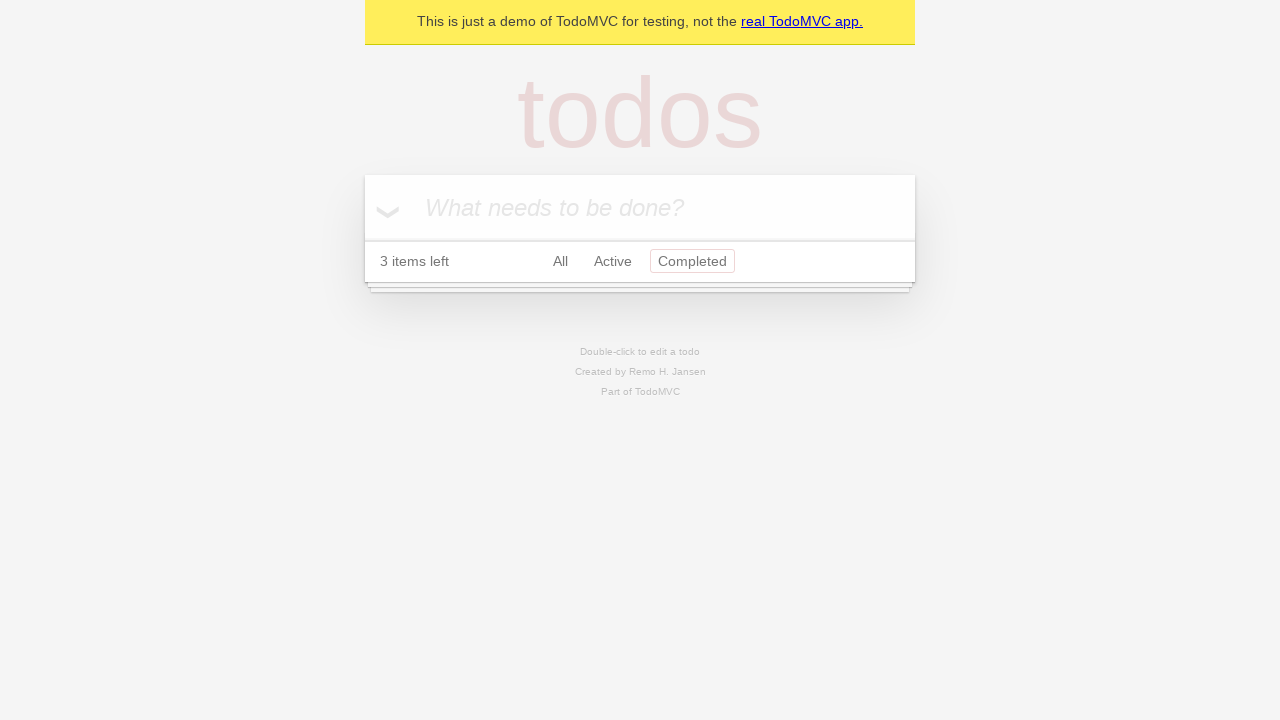

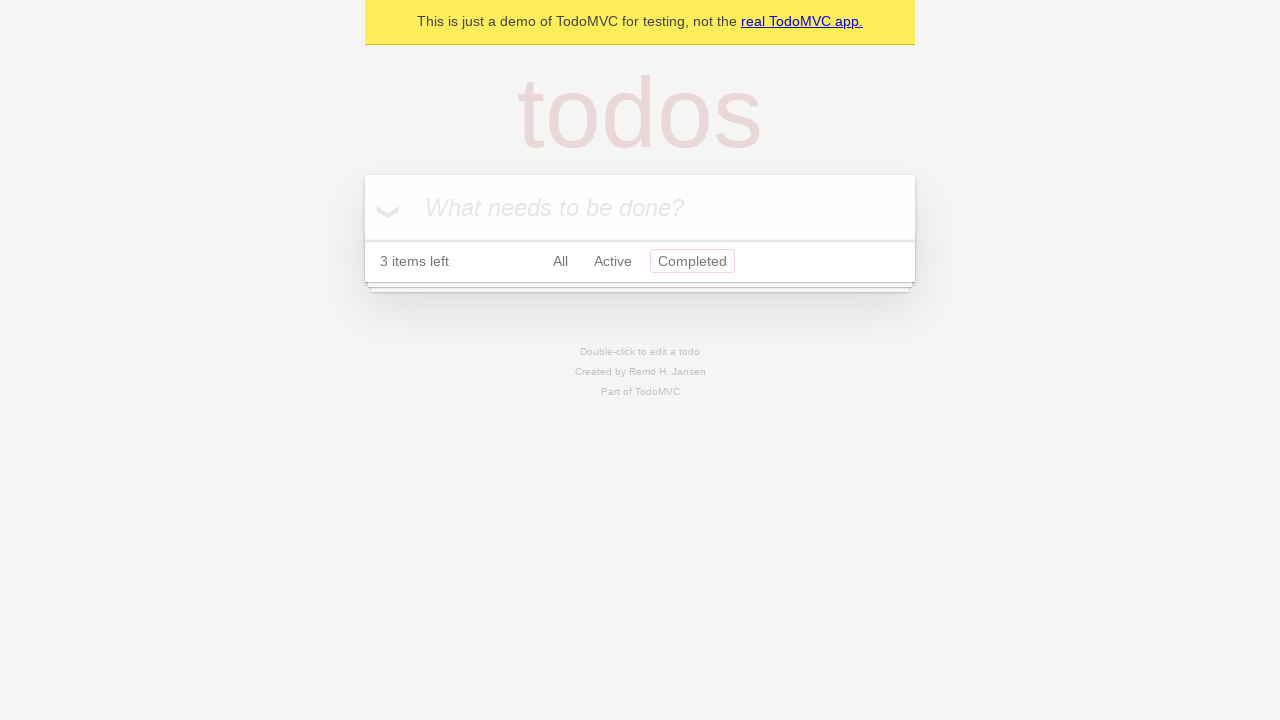